Tests search functionality on an e-commerce site by entering "iPhone" in the search box and clicking the search button, then verifying the search results page header

Starting URL: https://ecommerce-playground.lambdatest.io/

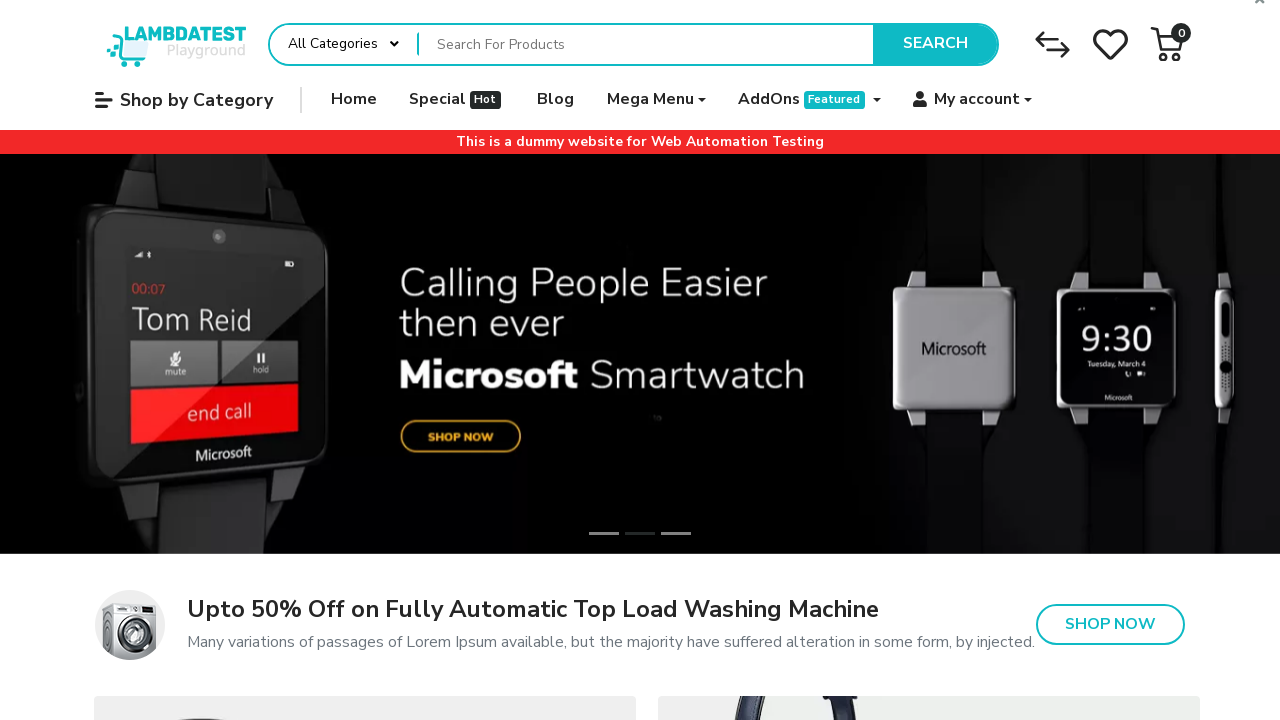

Filled search box with 'iPhone' on input[name='search']
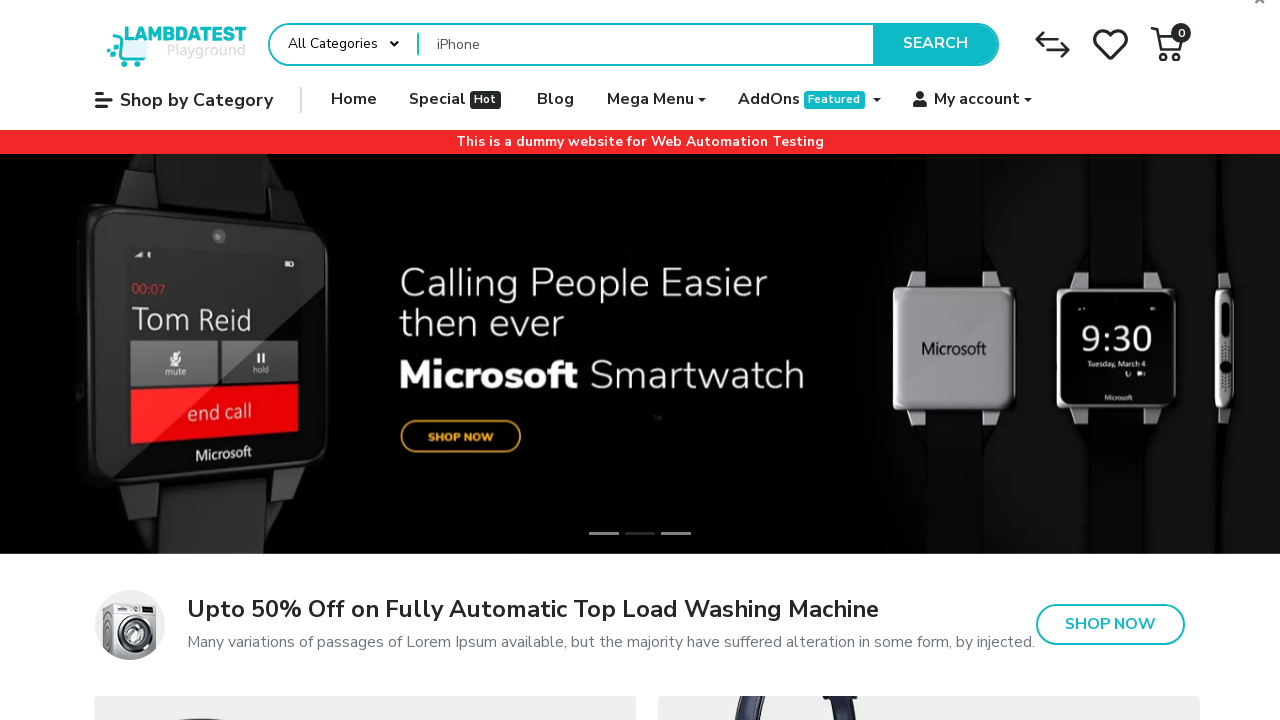

Clicked search button to submit search query at (935, 44) on button[type='submit']
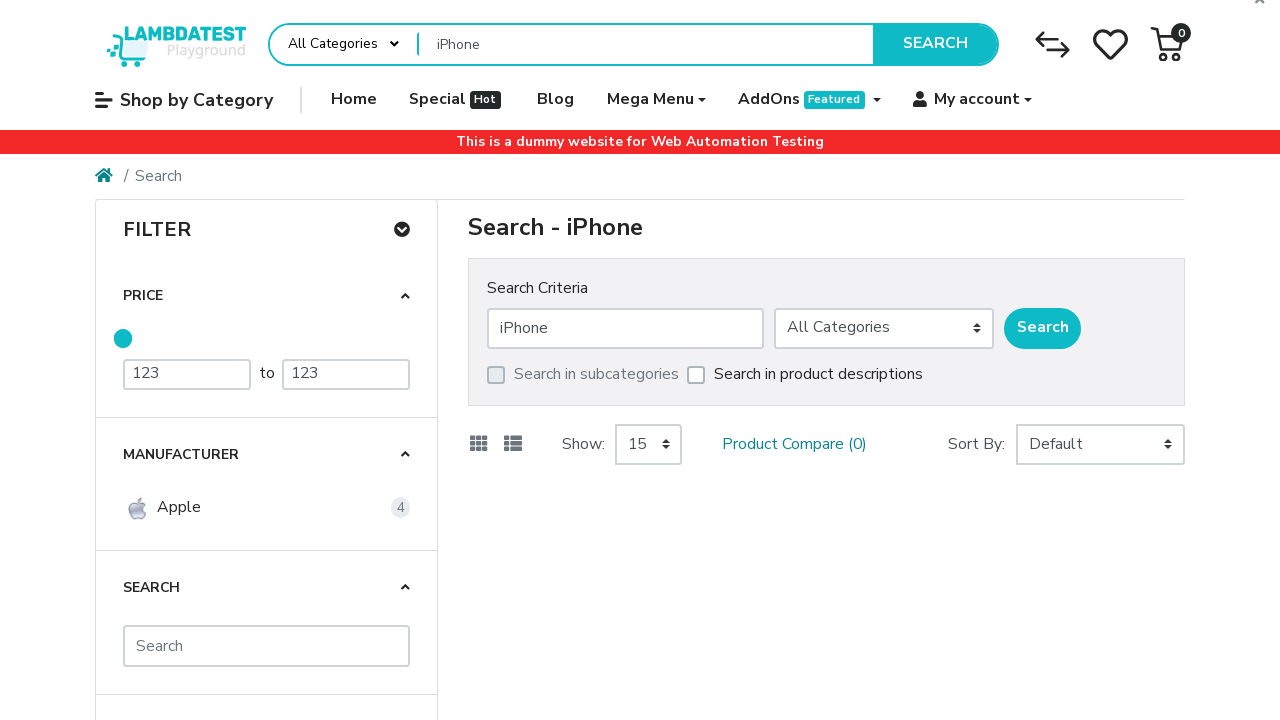

Search results page loaded with header verified
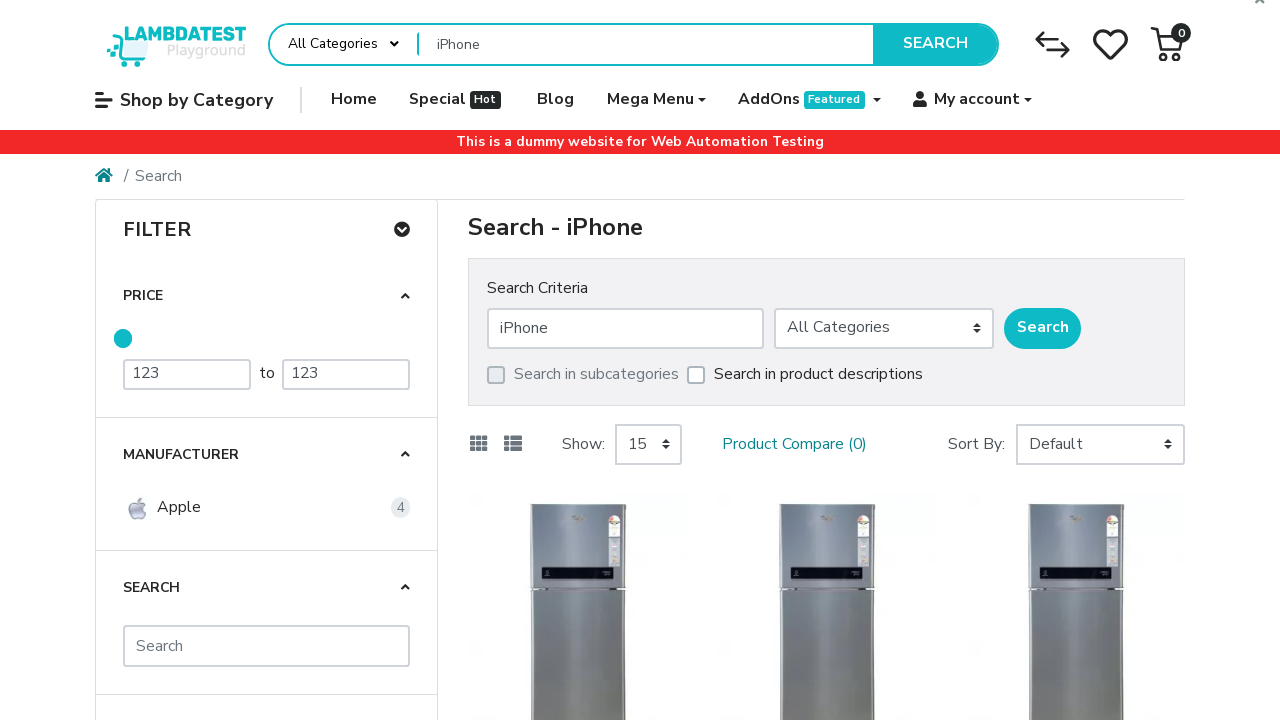

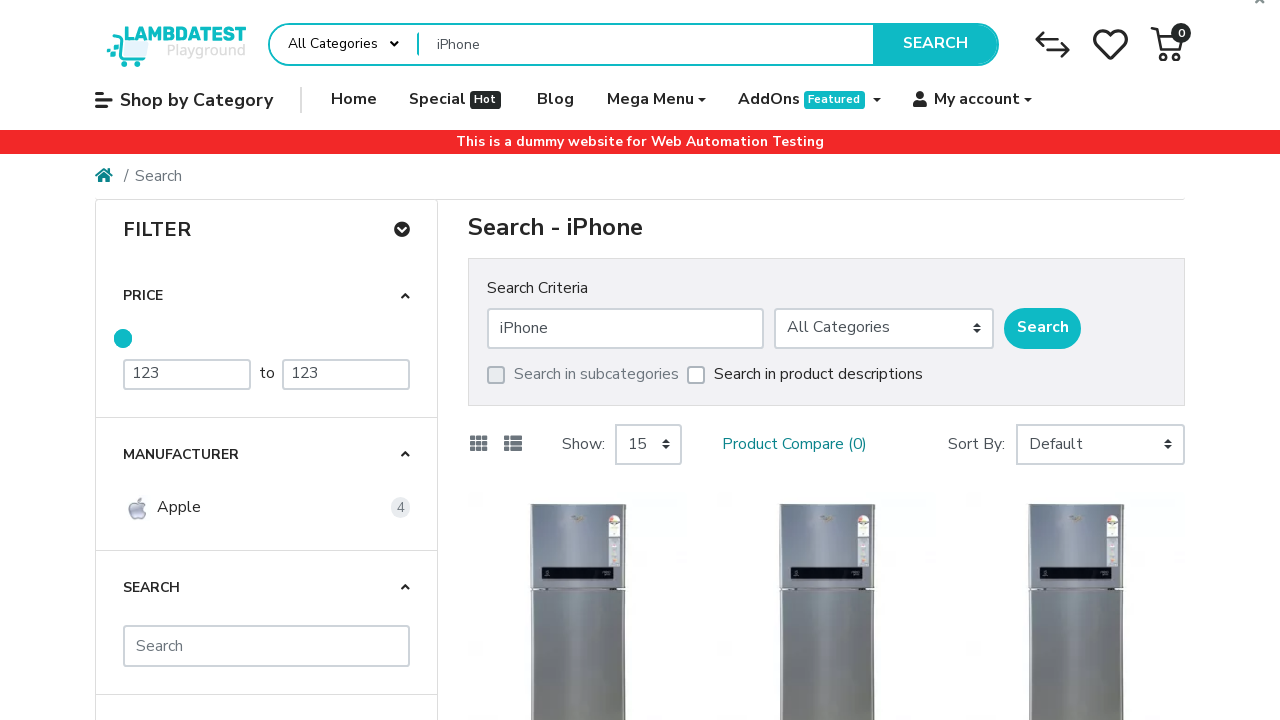